Tests checkbox functionality by checking, verifying state, unchecking, and selecting multiple checkboxes

Starting URL: https://rahulshettyacademy.com/AutomationPractice/

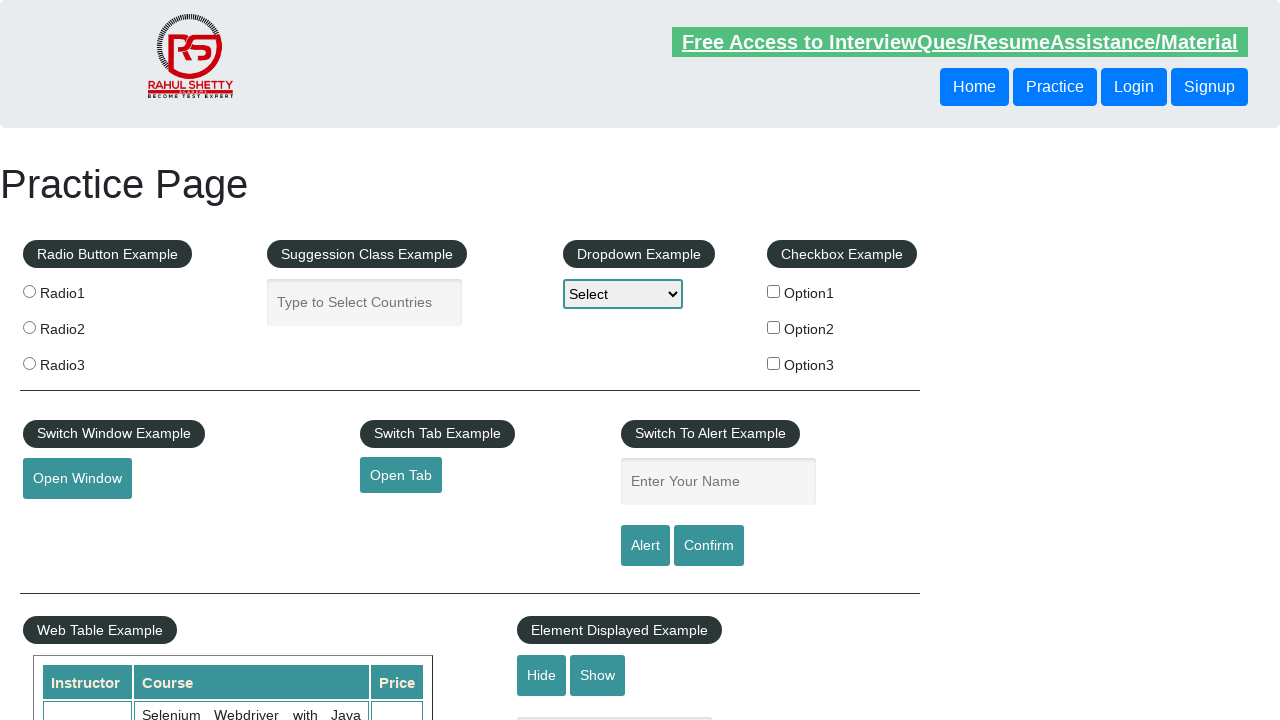

Checked the first checkbox option (#checkBoxOption1) at (774, 291) on #checkBoxOption1
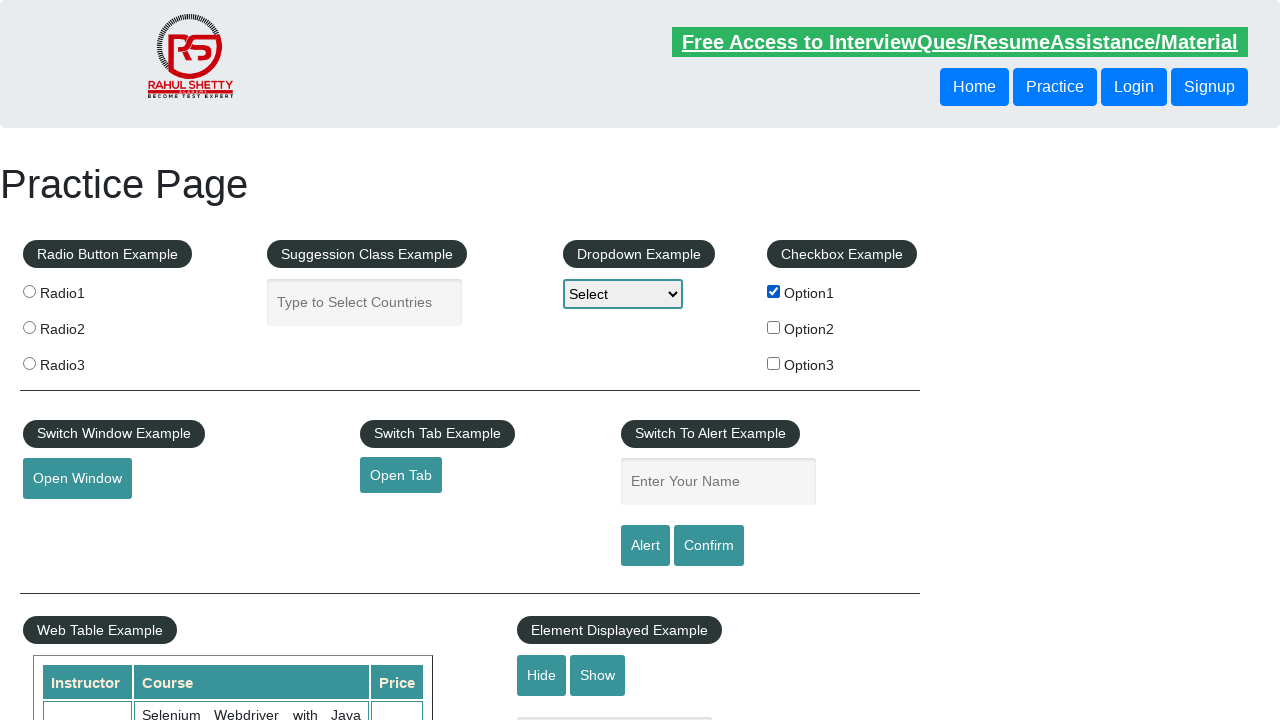

Verified that #checkBoxOption1 is checked
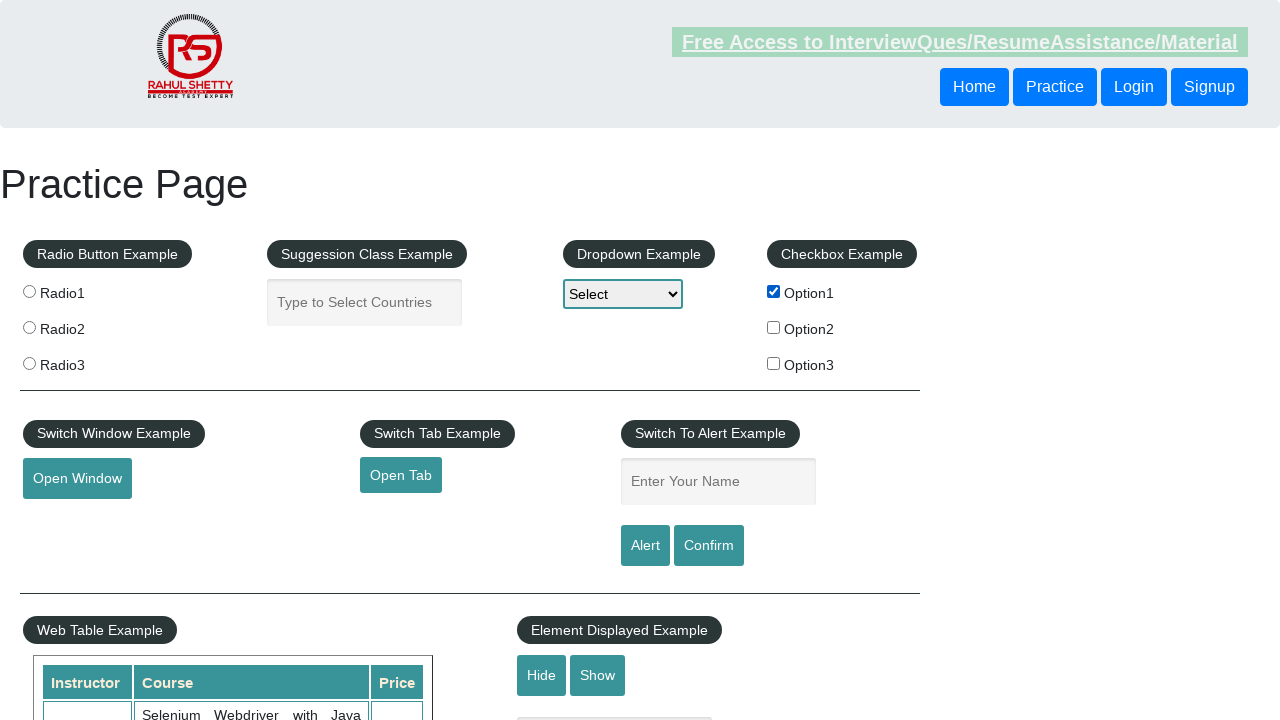

Unchecked the first checkbox option (#checkBoxOption1) at (774, 291) on #checkBoxOption1
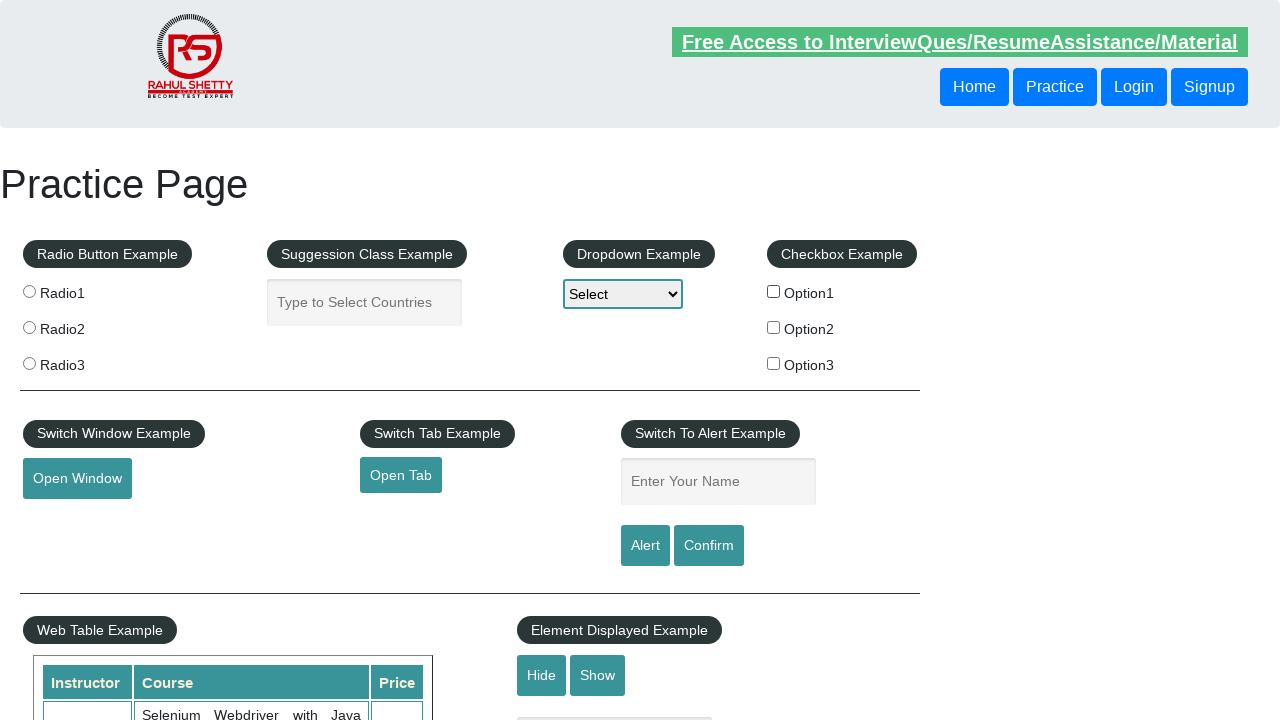

Verified that #checkBoxOption1 is unchecked
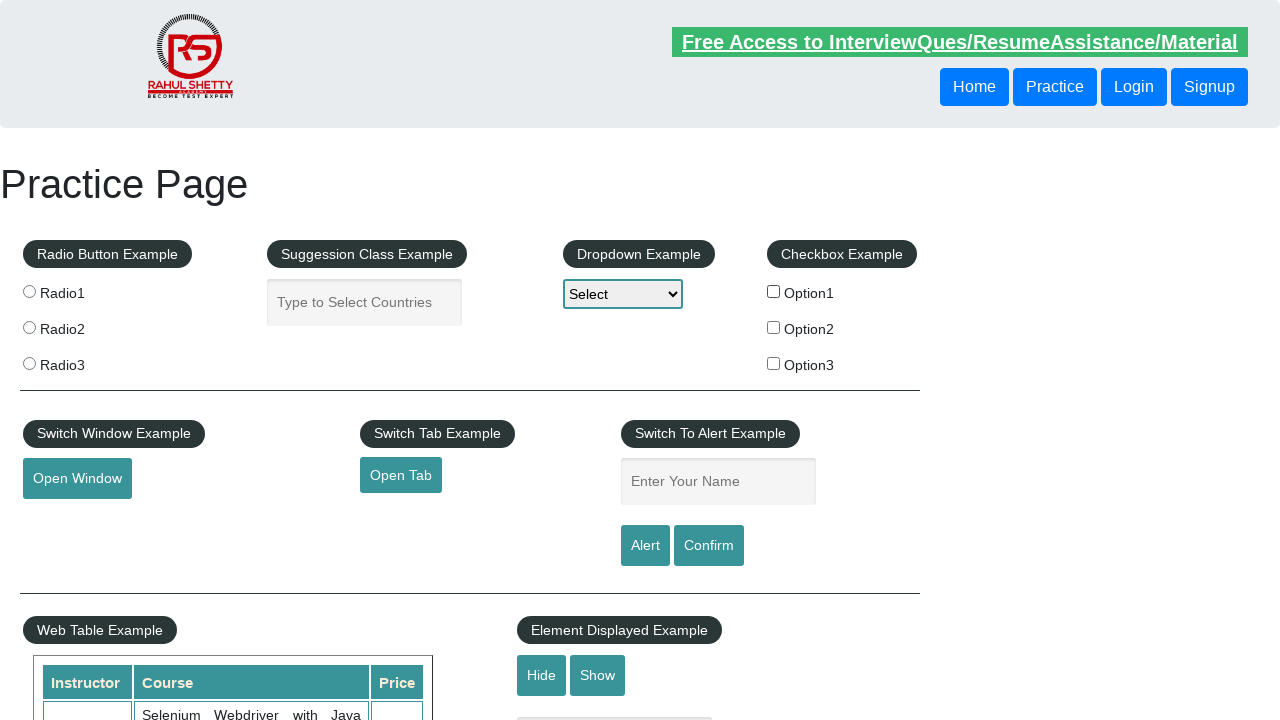

Checked checkbox with value 'option2' at (774, 327) on input[type="checkbox"][value="option2"]
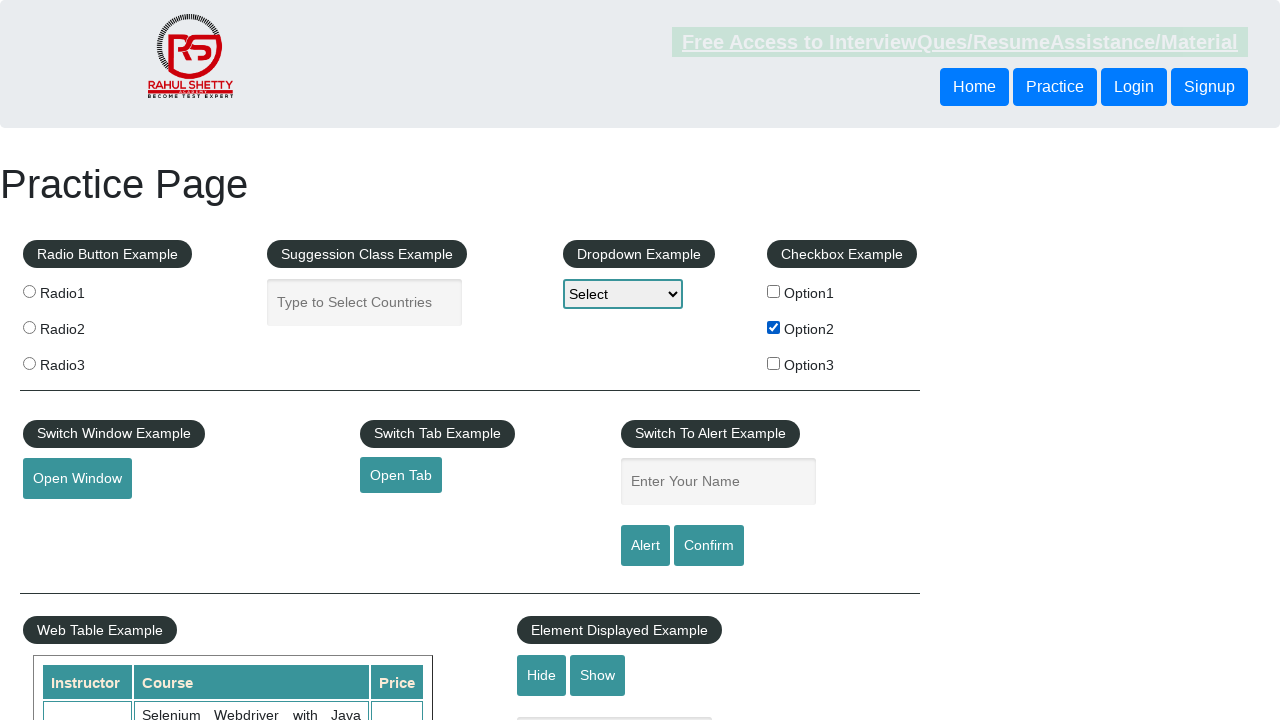

Checked checkbox with value 'option3' at (774, 363) on input[type="checkbox"][value="option3"]
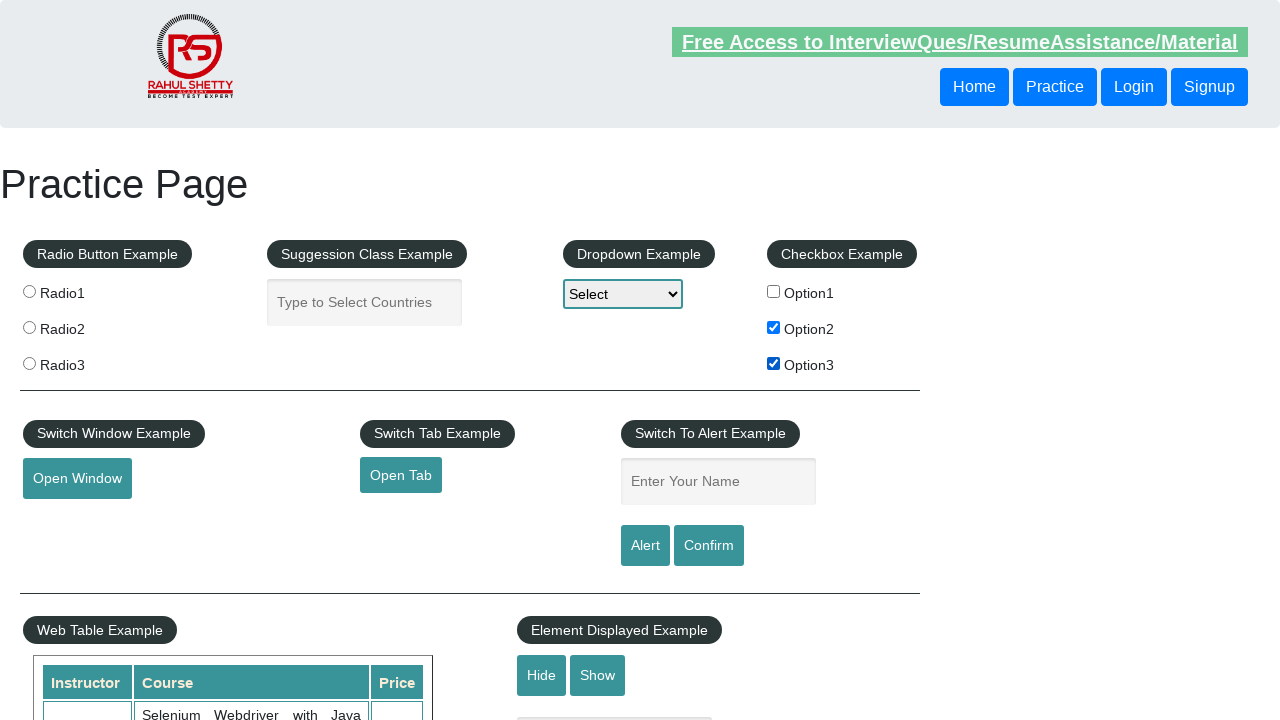

Verified that option2 checkbox is checked
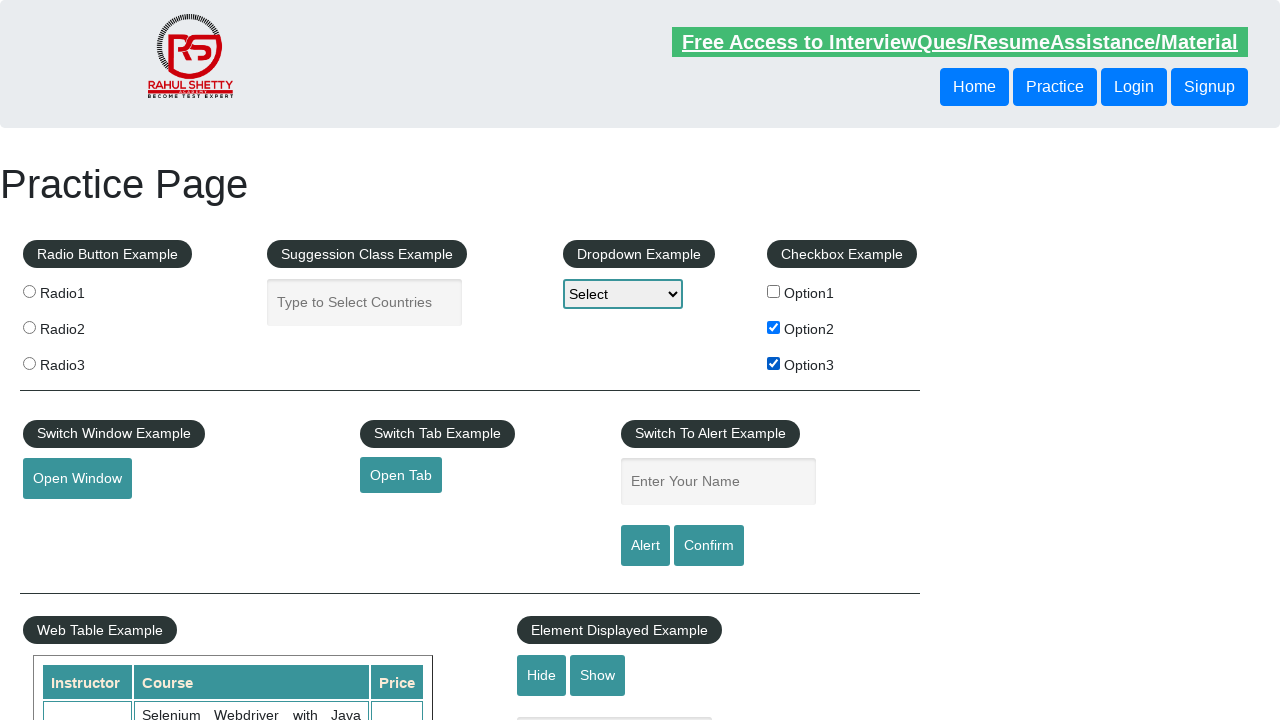

Verified that option3 checkbox is checked
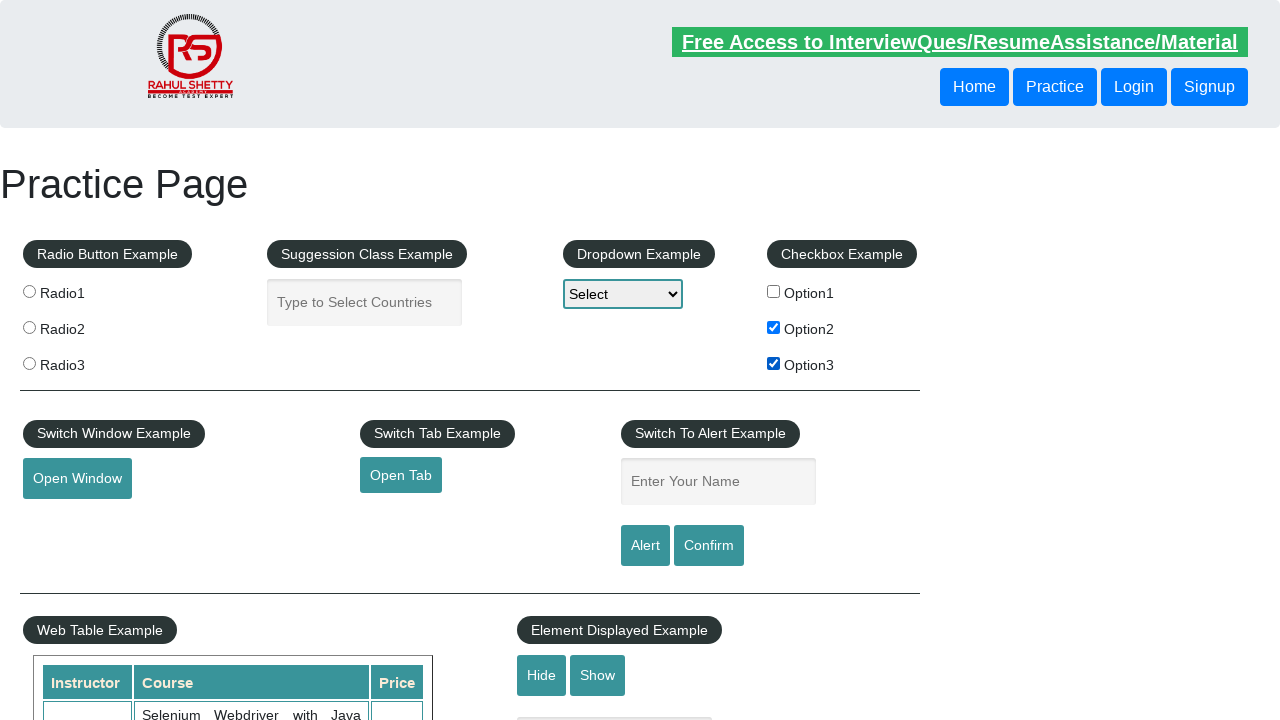

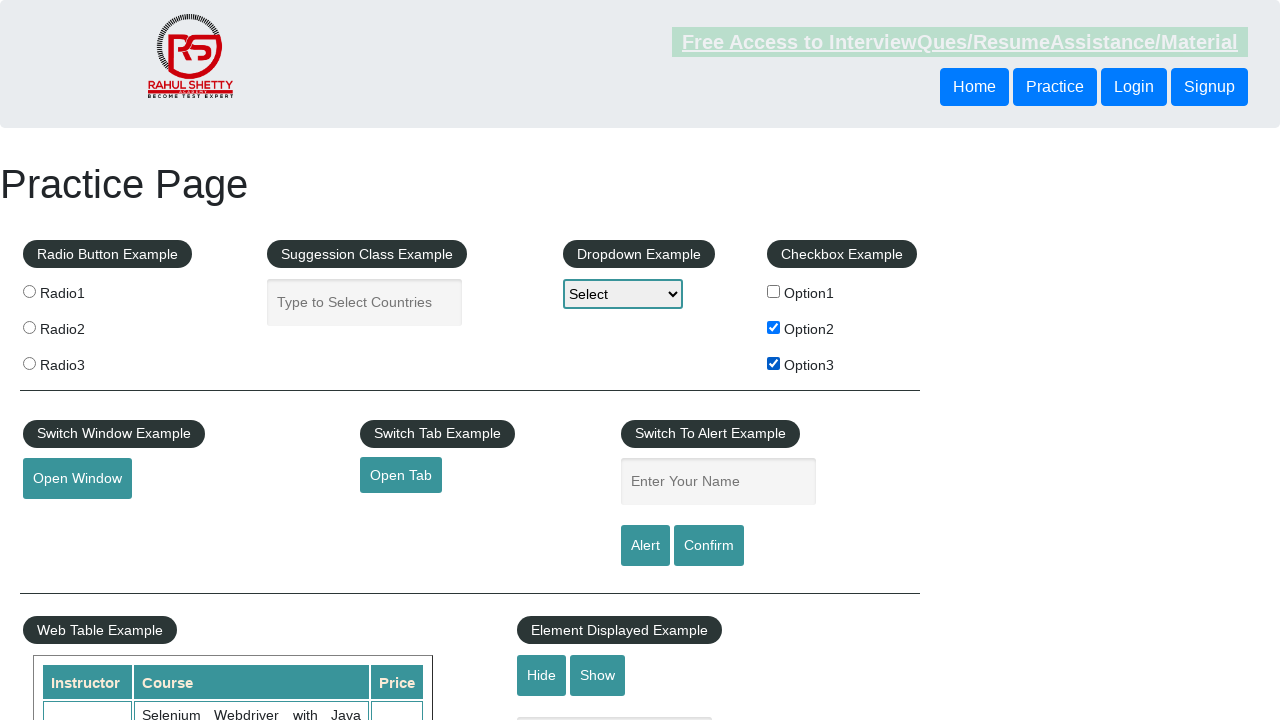